Tests the search functionality on Tokemar (a watch marketplace) by entering a search query, submitting the form, waiting for results, and navigating to the next page of results.

Starting URL: https://www.tokemar.com/

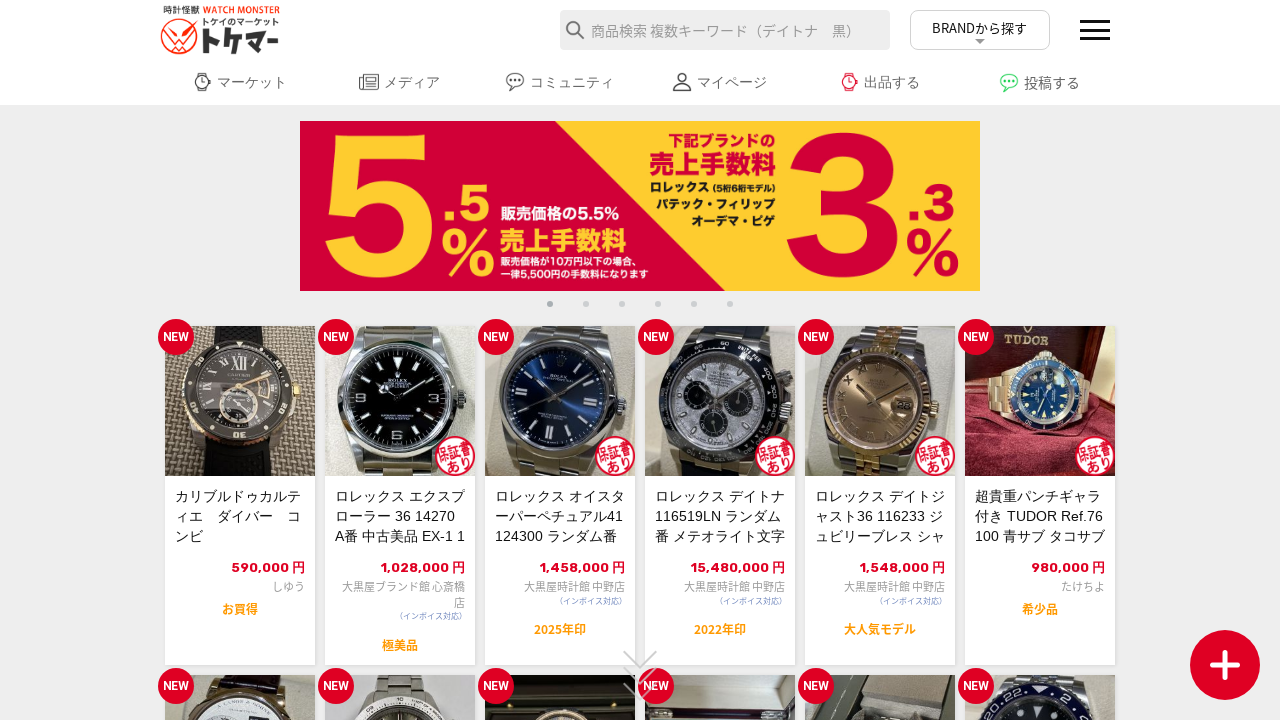

Search container became visible
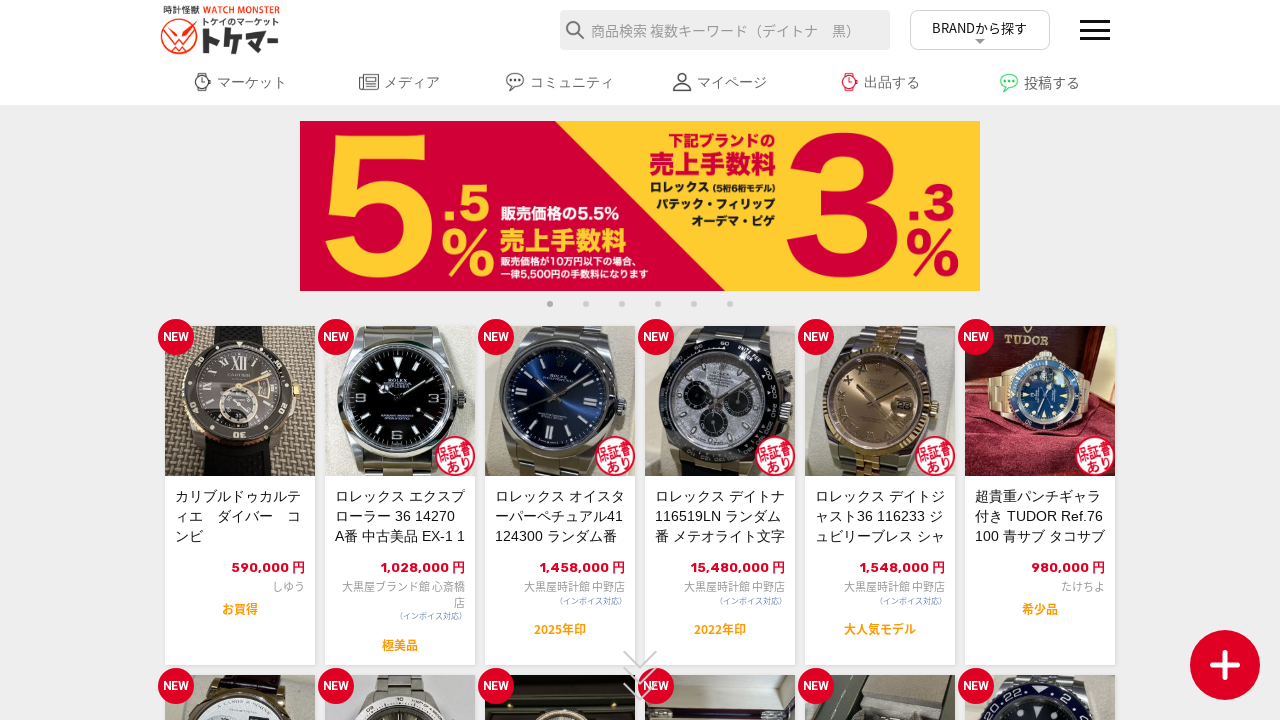

Filled search field with 'ロレックス サブマリーナ' on input[name="hint_q"]
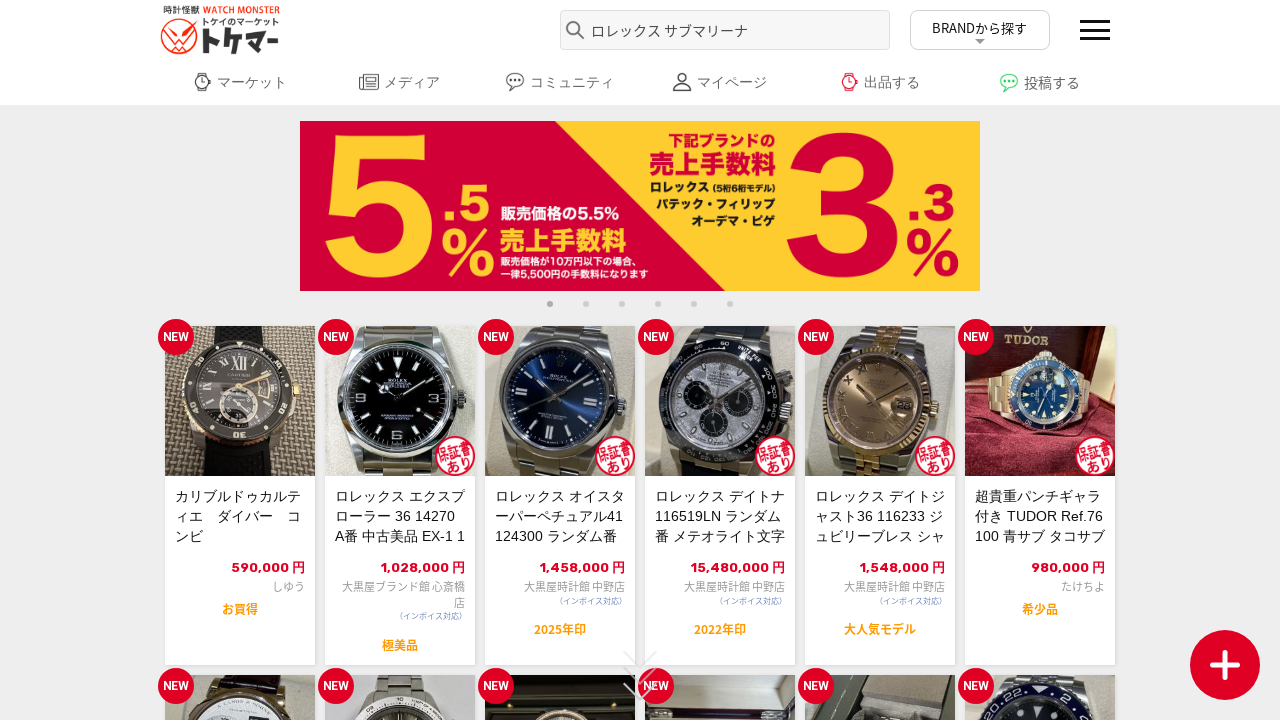

Submitted search form by pressing Enter on input[name="hint_q"]
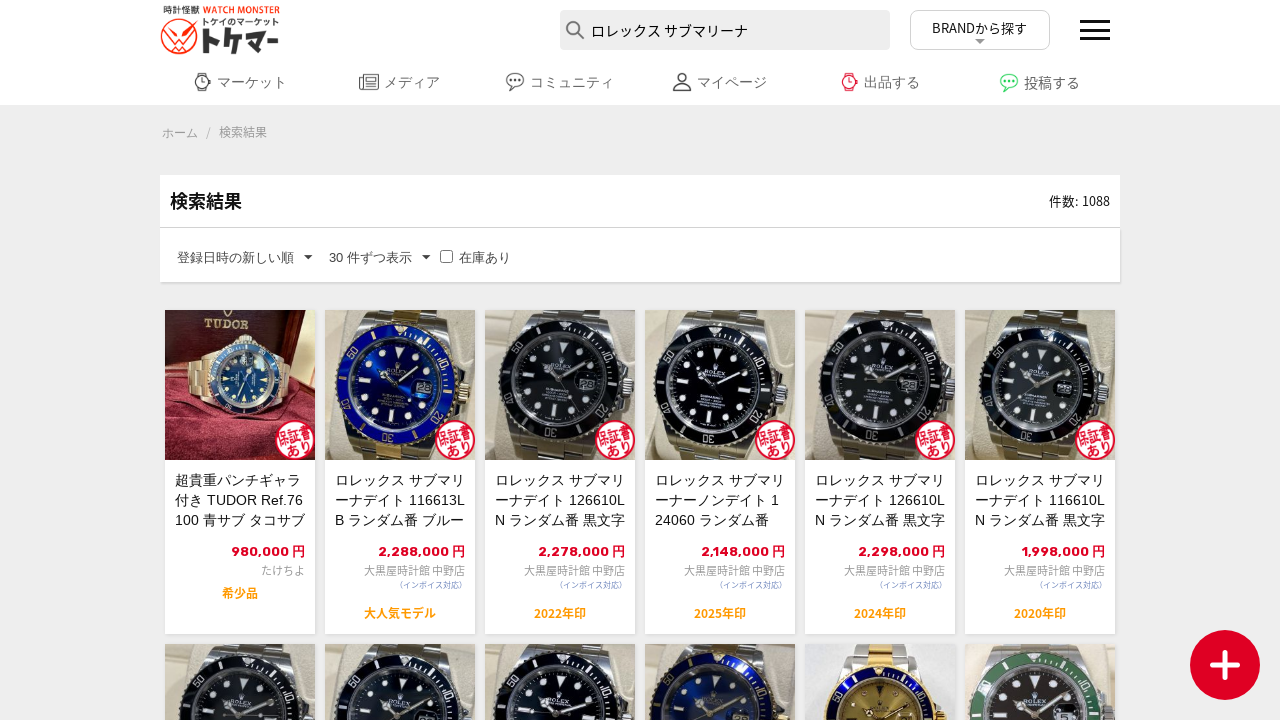

Page loaded after search submission
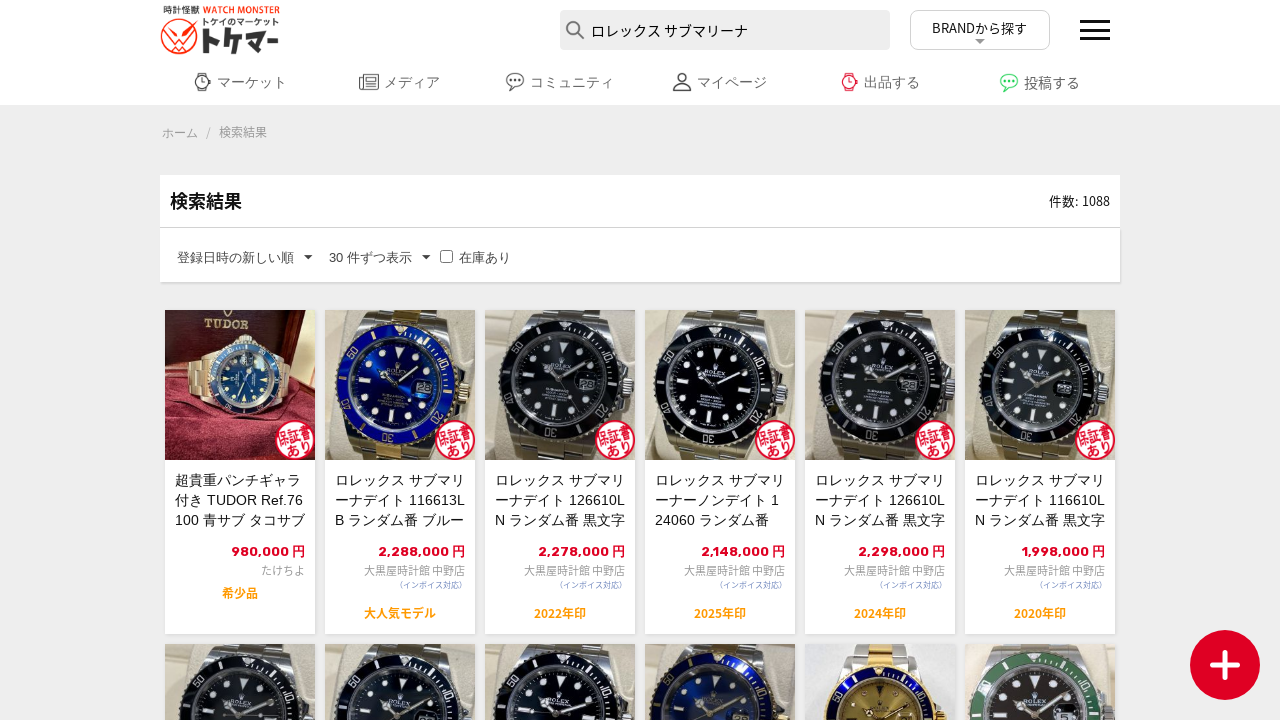

Search results appeared on the page
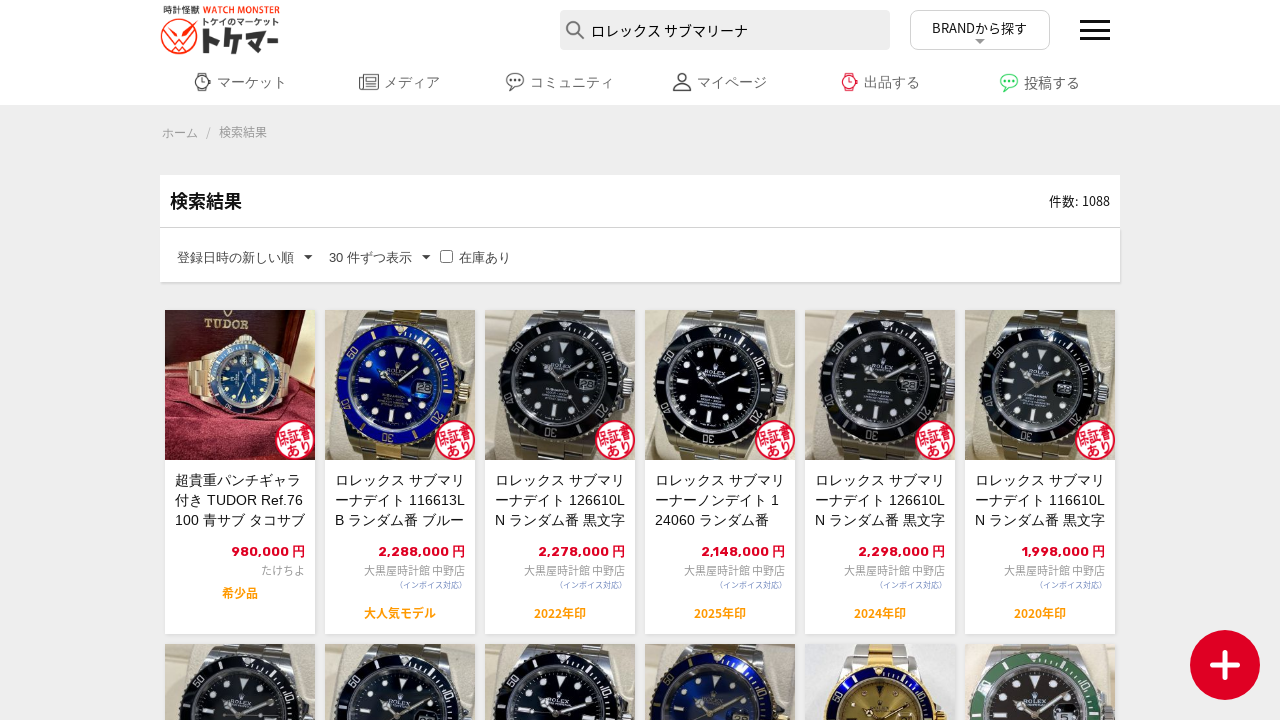

Product grid results are visible
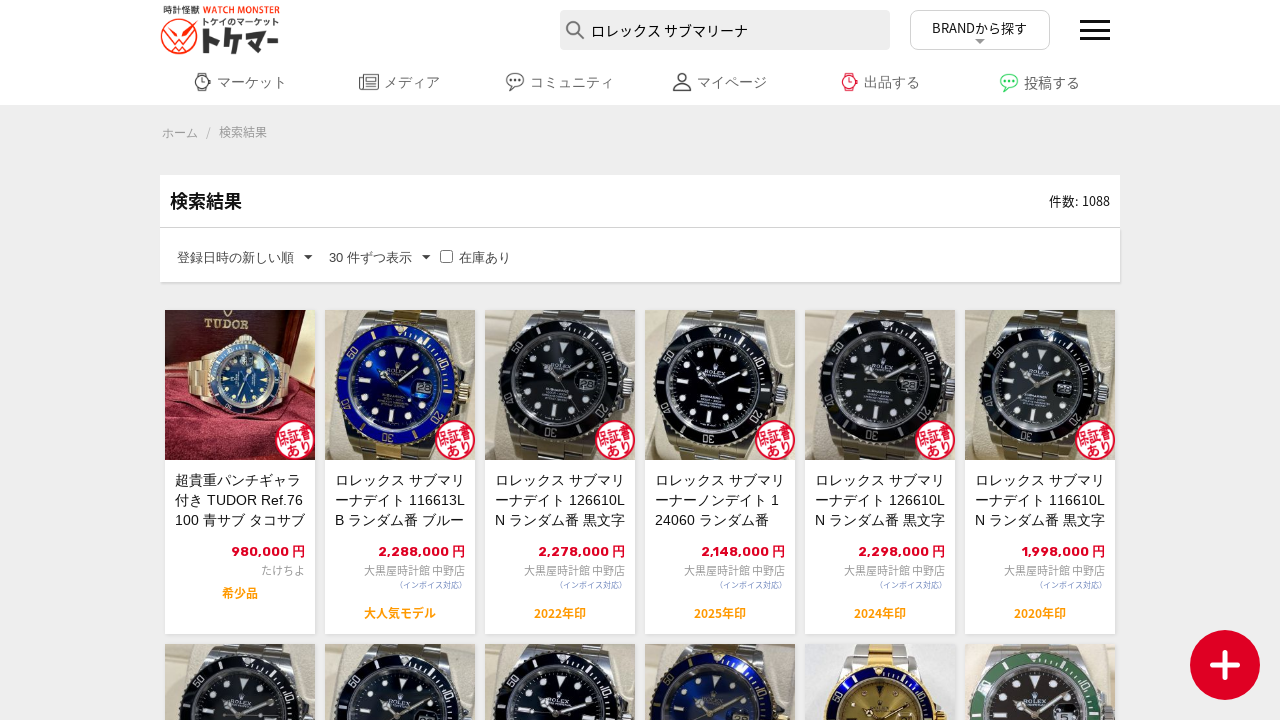

Clicked next page button to navigate to page 2 at (631, 360) on a.ty-pagination__next
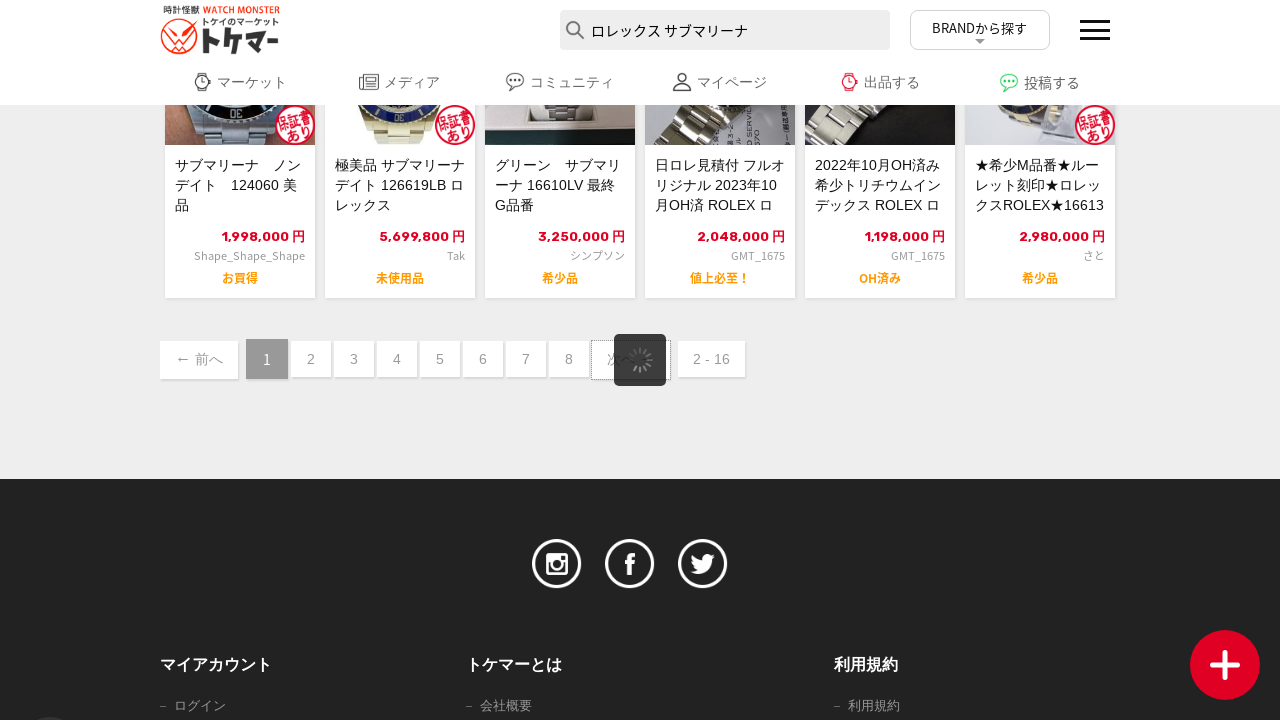

Next page loaded successfully
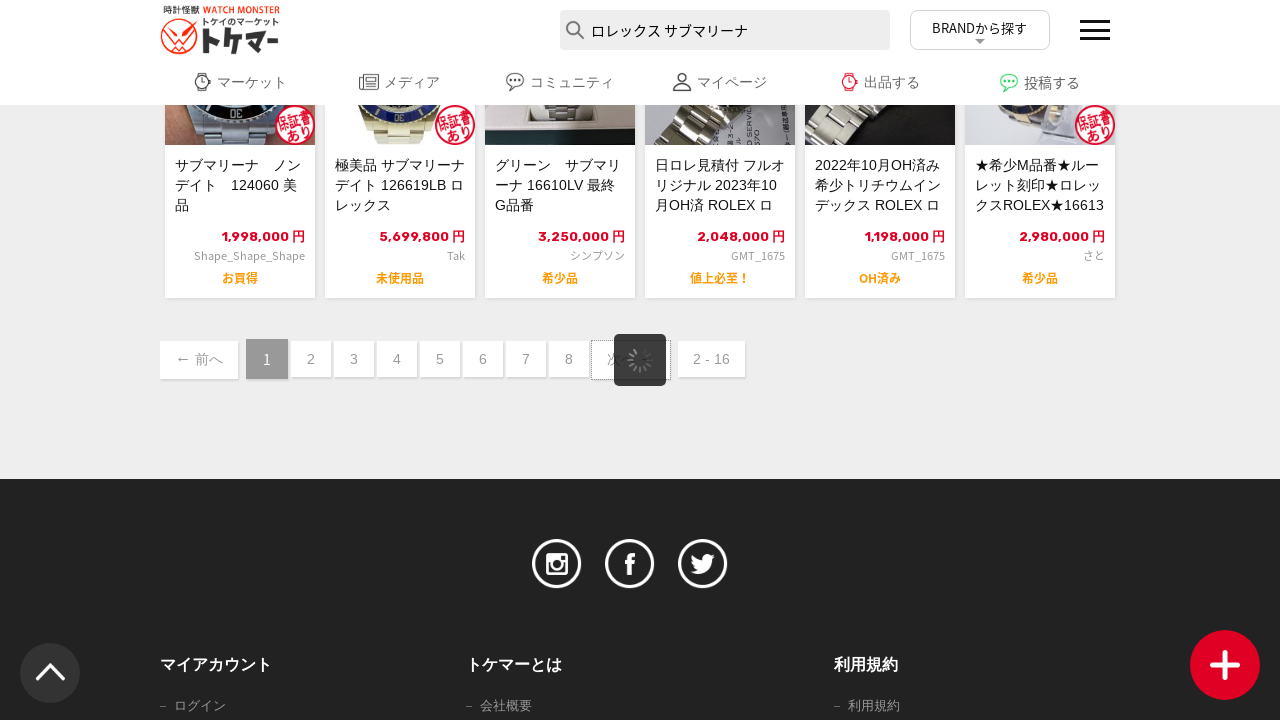

Product grid loaded on next page
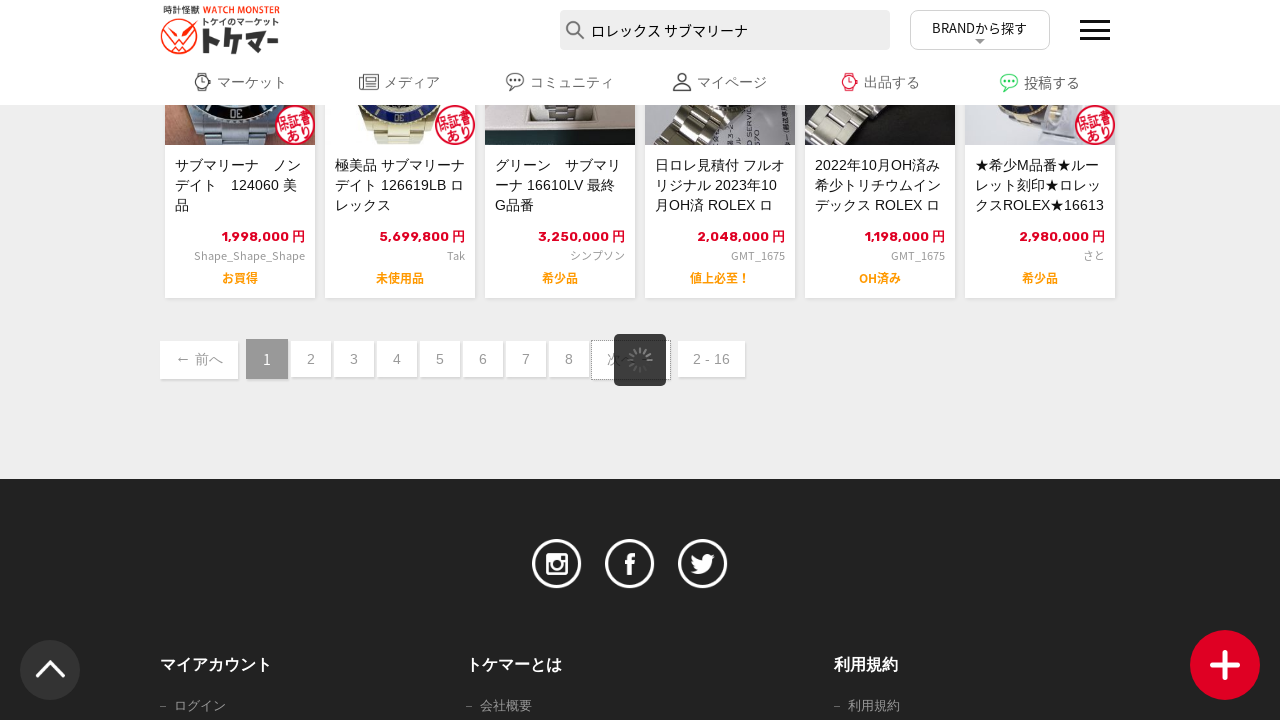

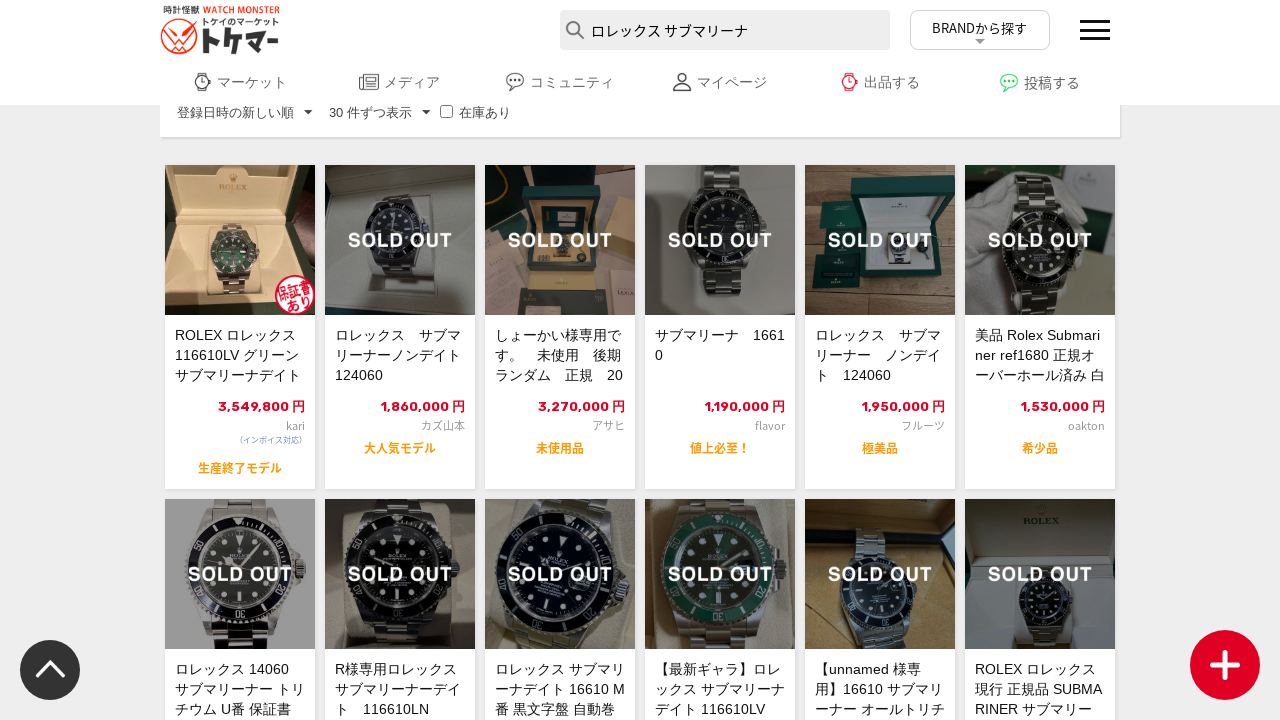